Tests dynamic loading functionality by clicking the Start button and verifying that "Hello World!" text becomes visible after loading completes

Starting URL: https://the-internet.herokuapp.com/dynamic_loading/1

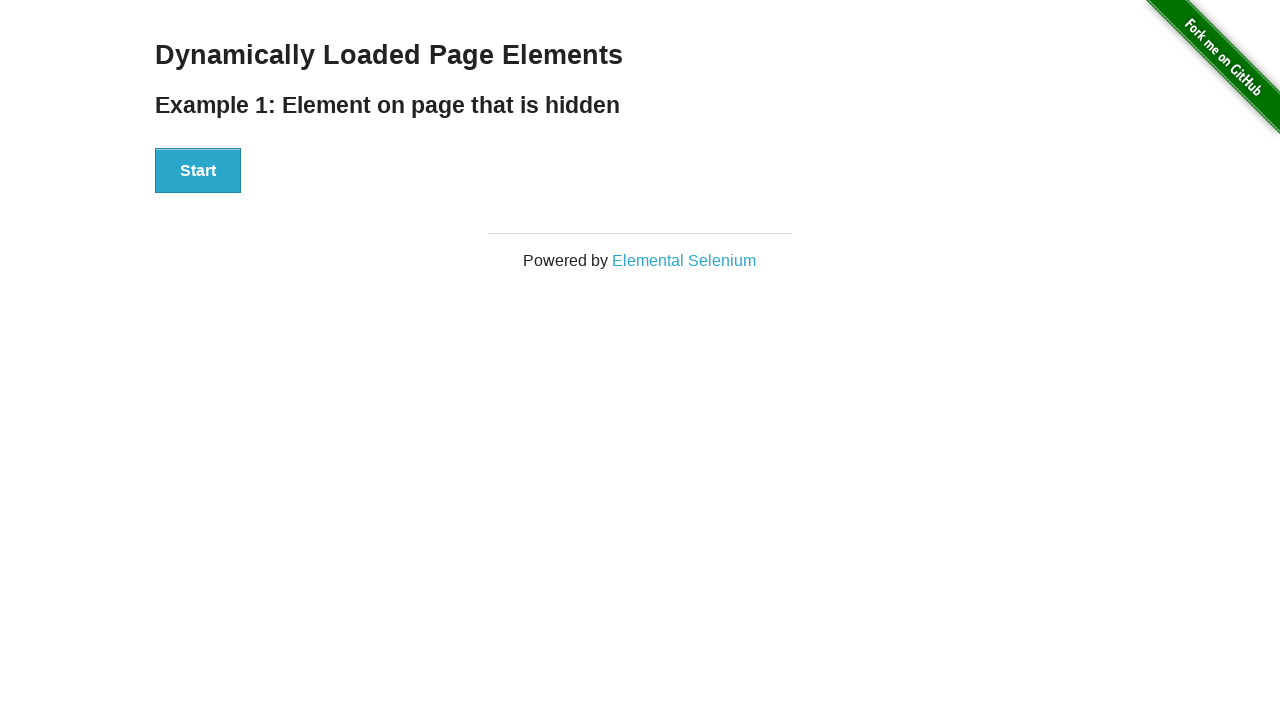

Clicked the Start button to initiate dynamic loading at (198, 171) on xpath=//button
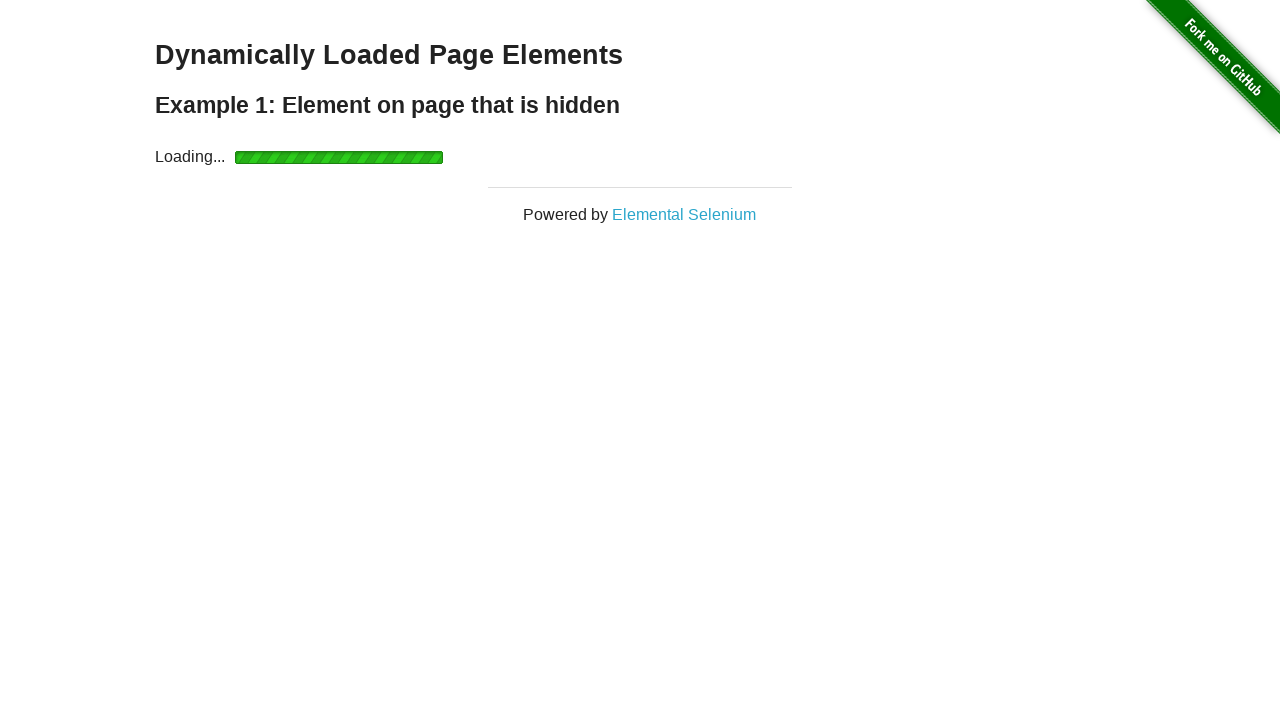

Waited for 'Hello World!' text to become visible after loading completes
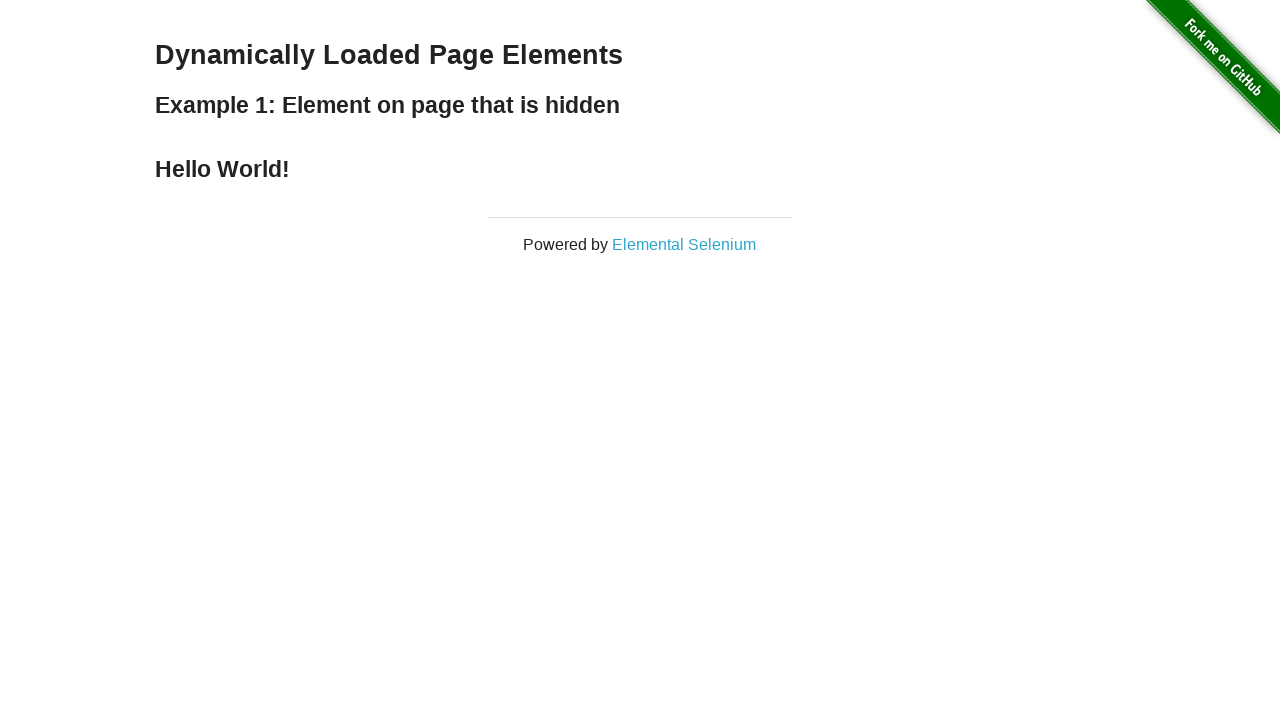

Located the 'Hello World!' element
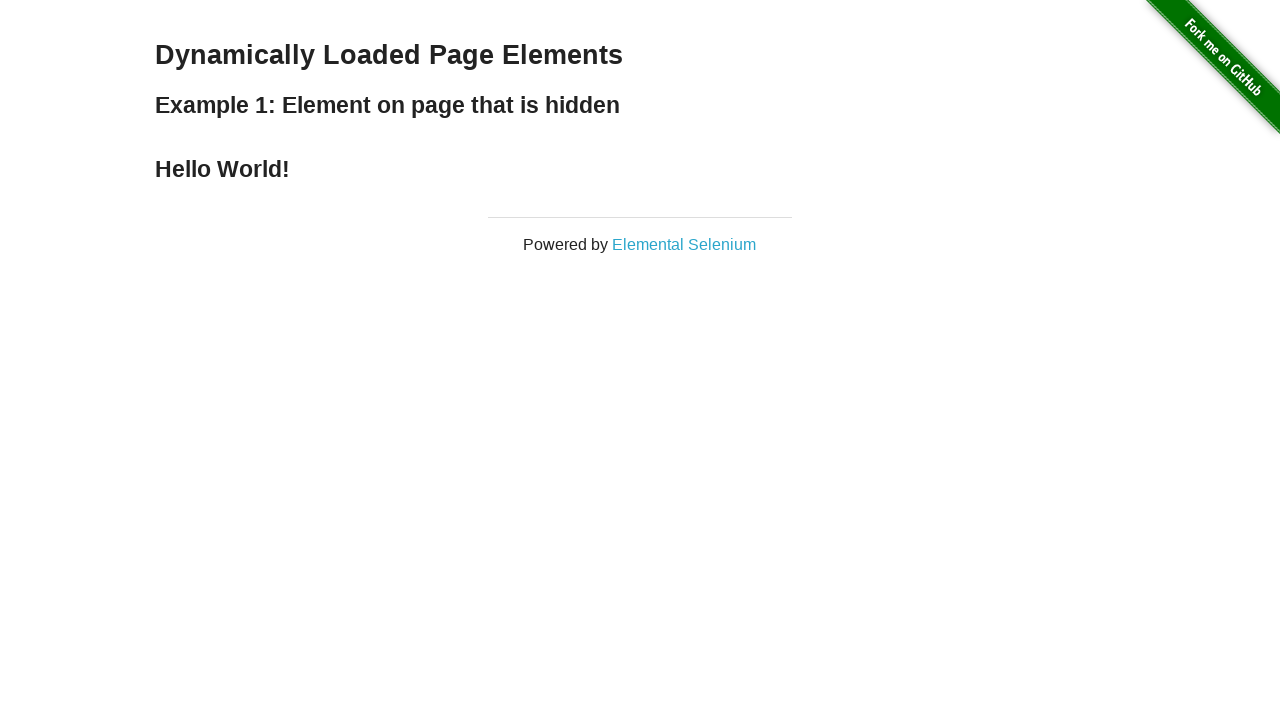

Verified that the 'Hello World!' text is displayed correctly
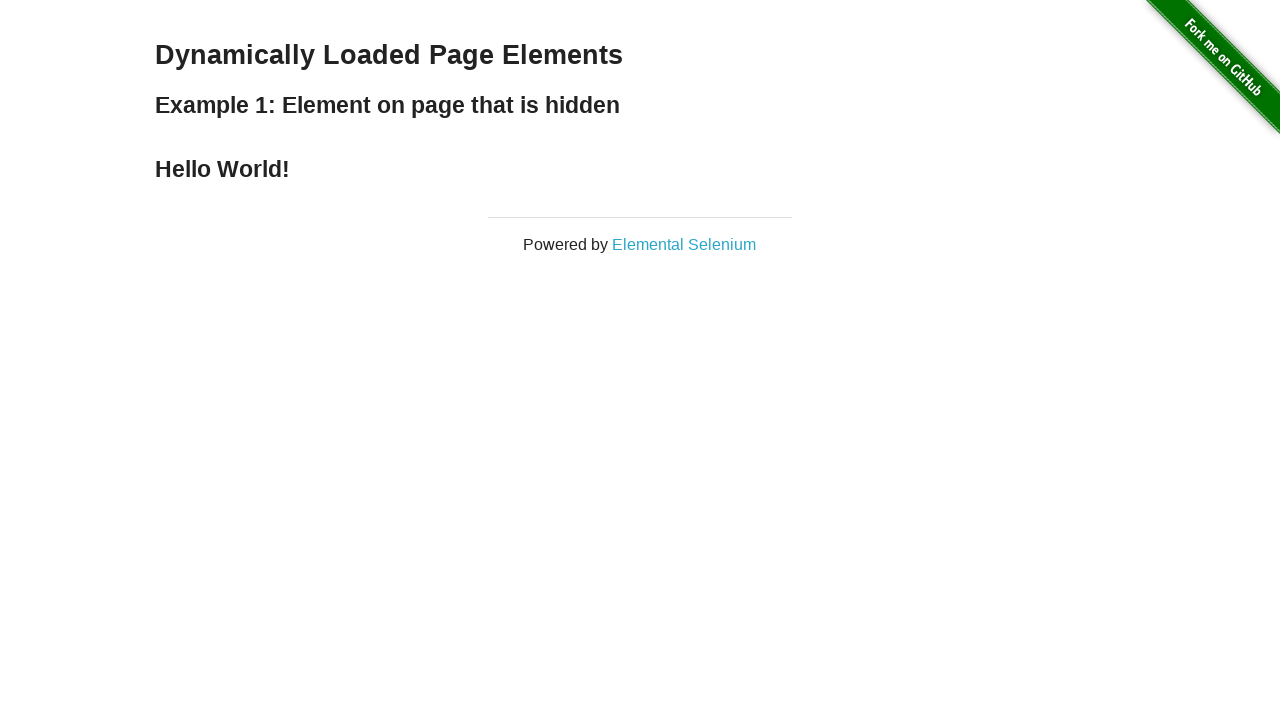

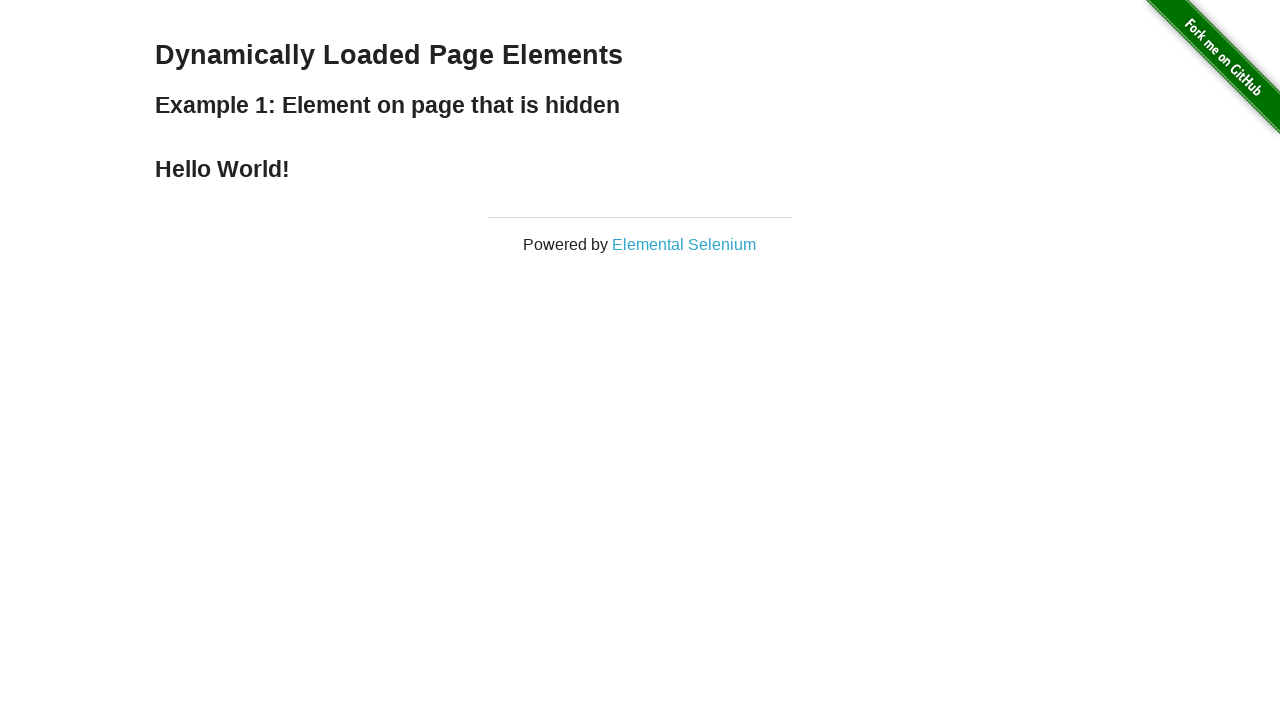